Fills out a registration form with user details including name, address, email, and phone number

Starting URL: https://demo.automationtesting.in/Register.html

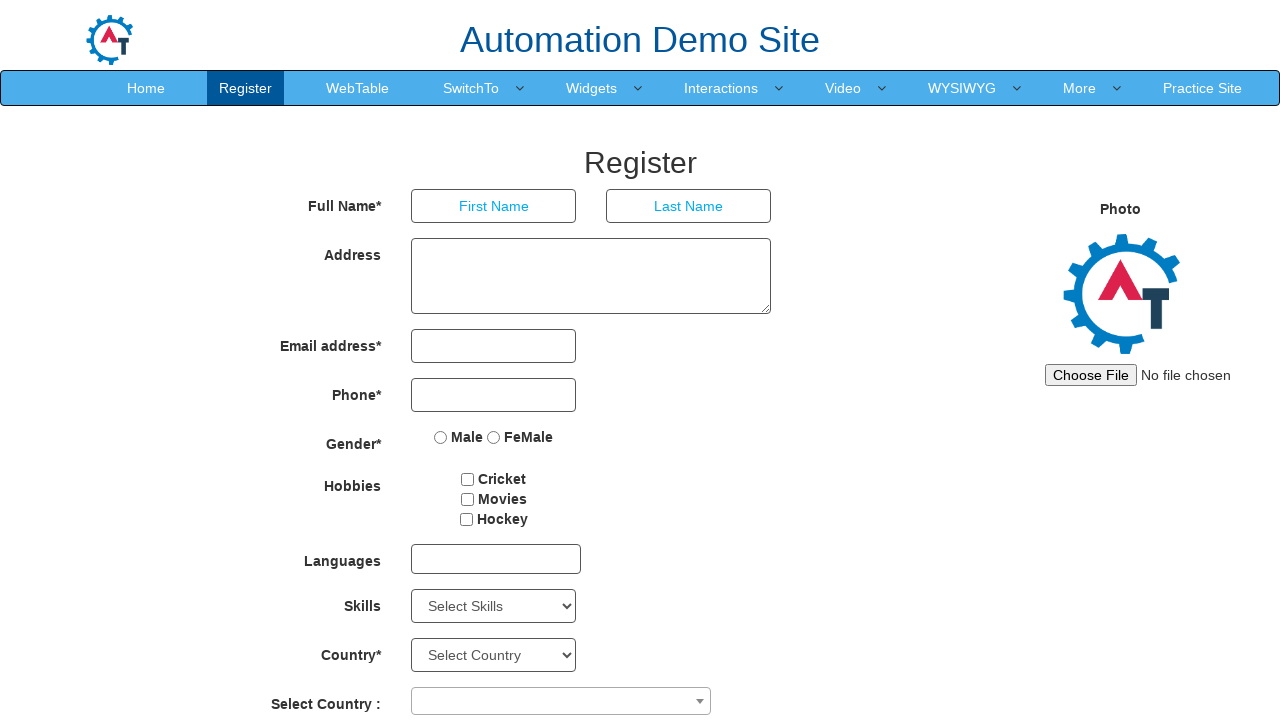

Filled first name field with 'Michael' on //input[@type='text'][1]
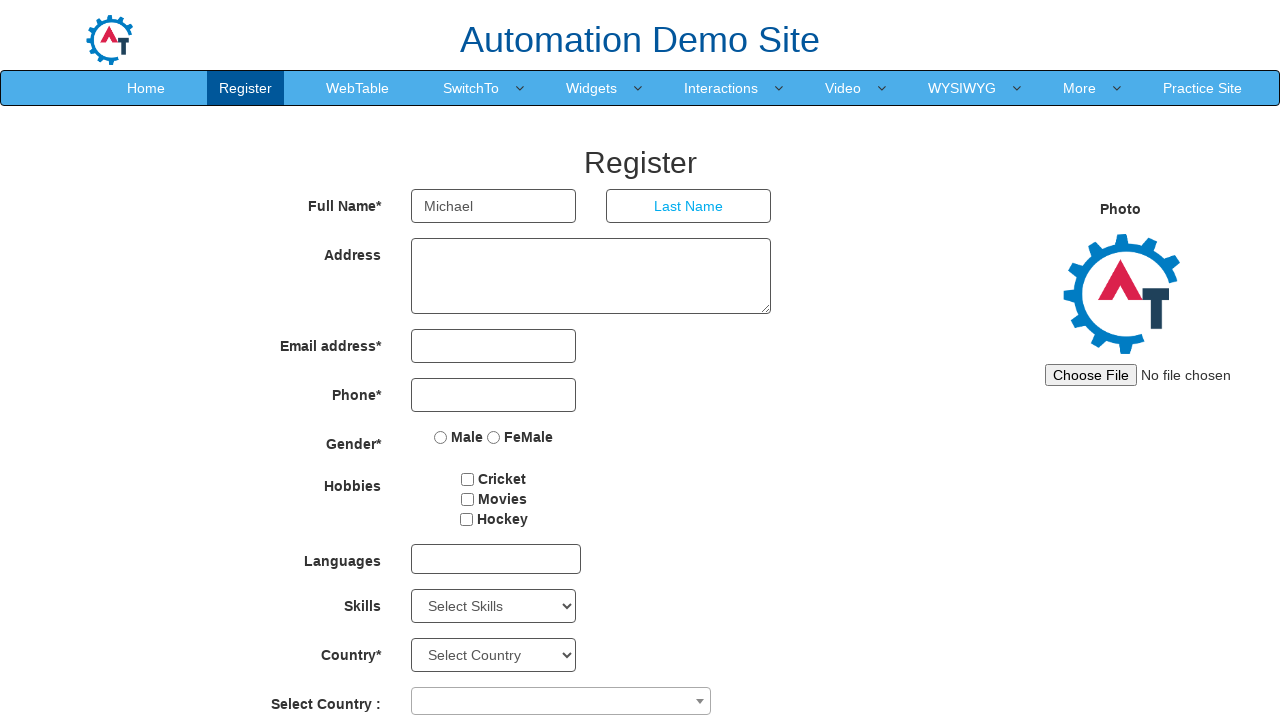

Filled last name field with 'Johnson' on //input[@placeholder='Last Name']
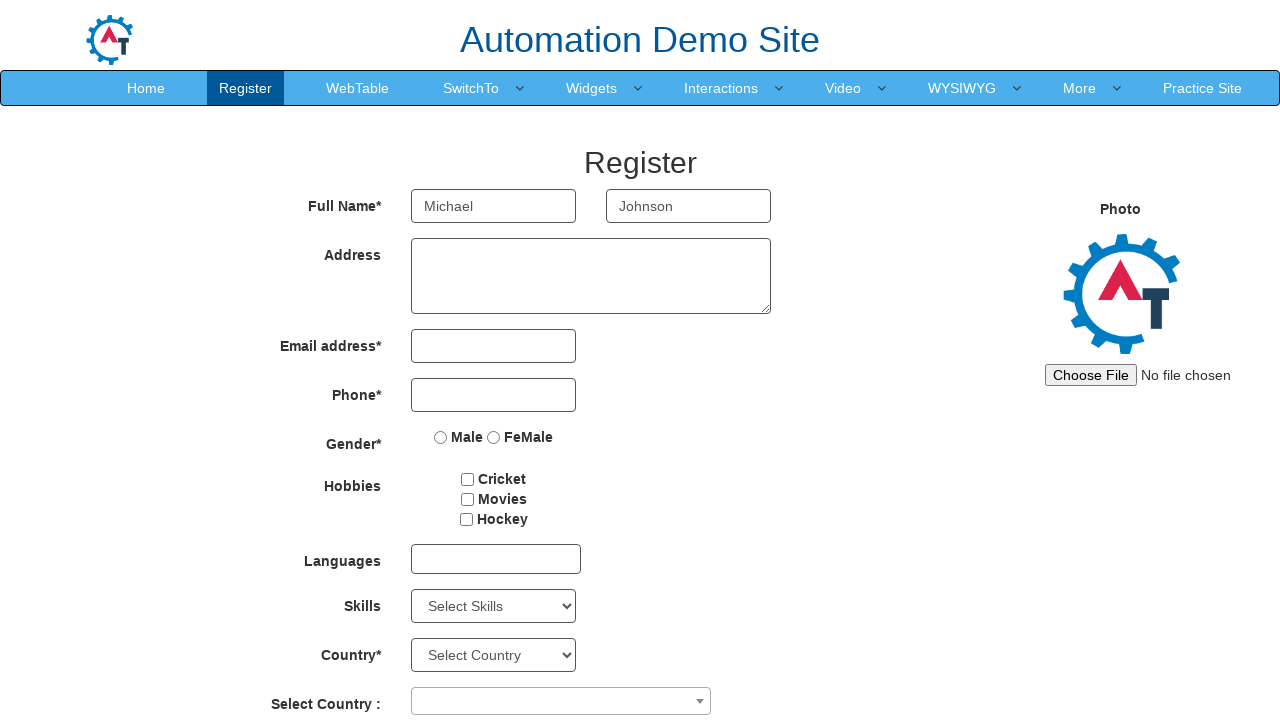

Filled address field with '245 Oak Street' on //textarea[@rows='3']
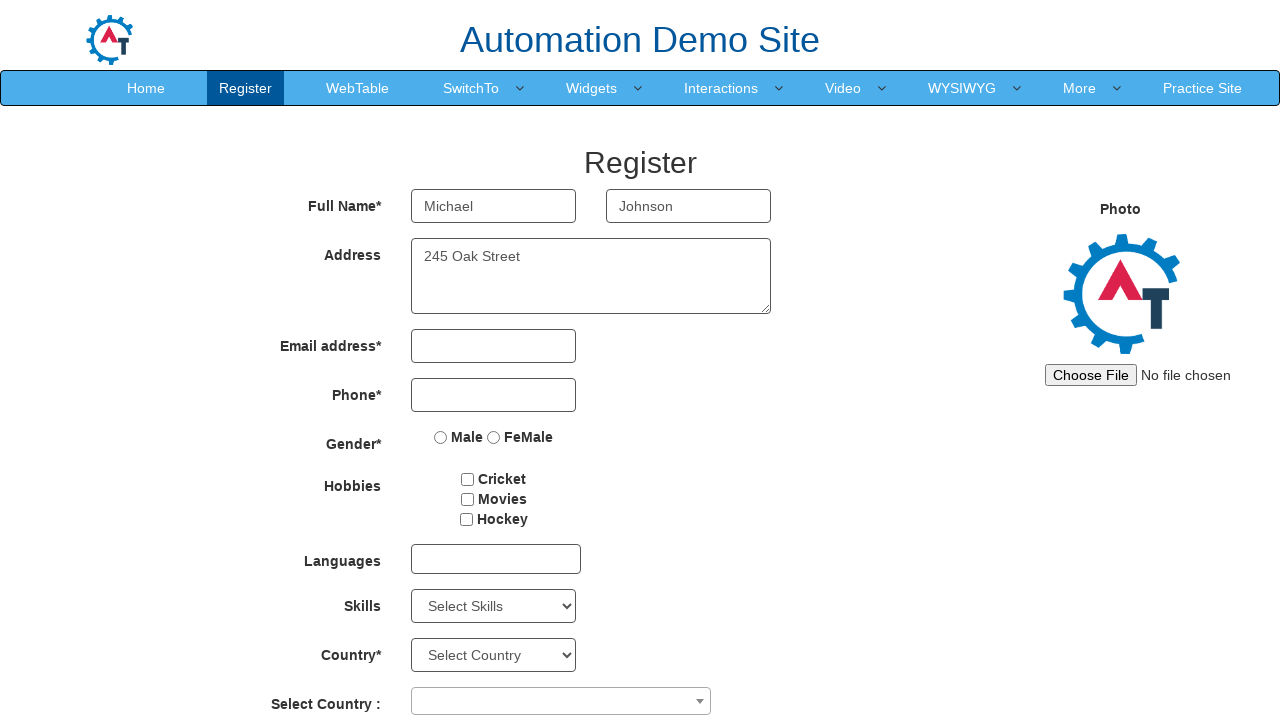

Filled email field with 'michael.johnson@example.com' on //input[@type='email']
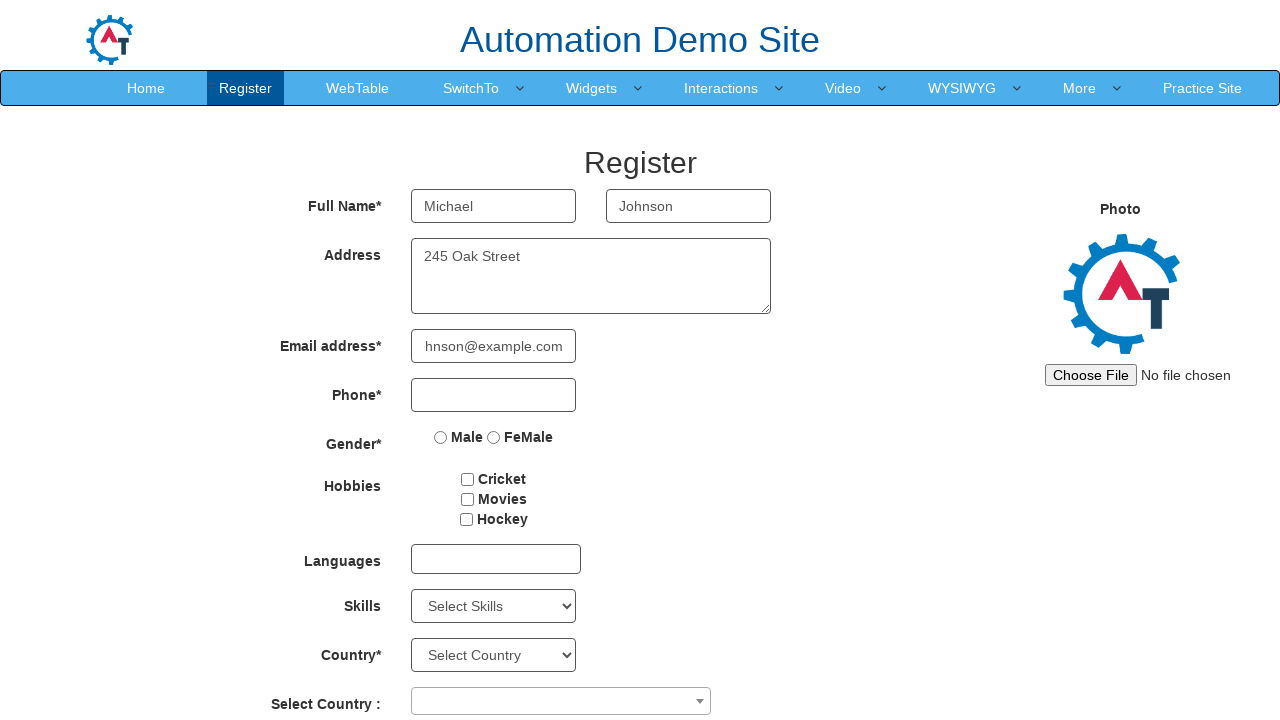

Filled phone number field with '5551234567' on //input[@type='tel']
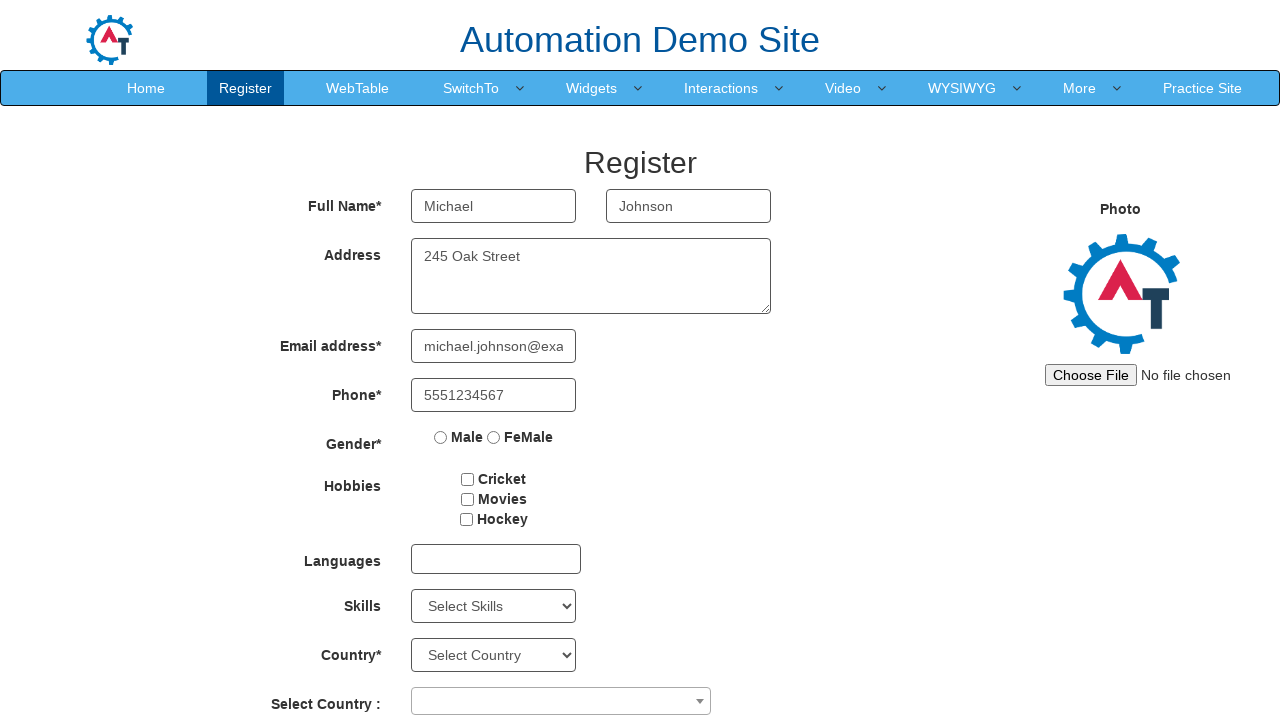

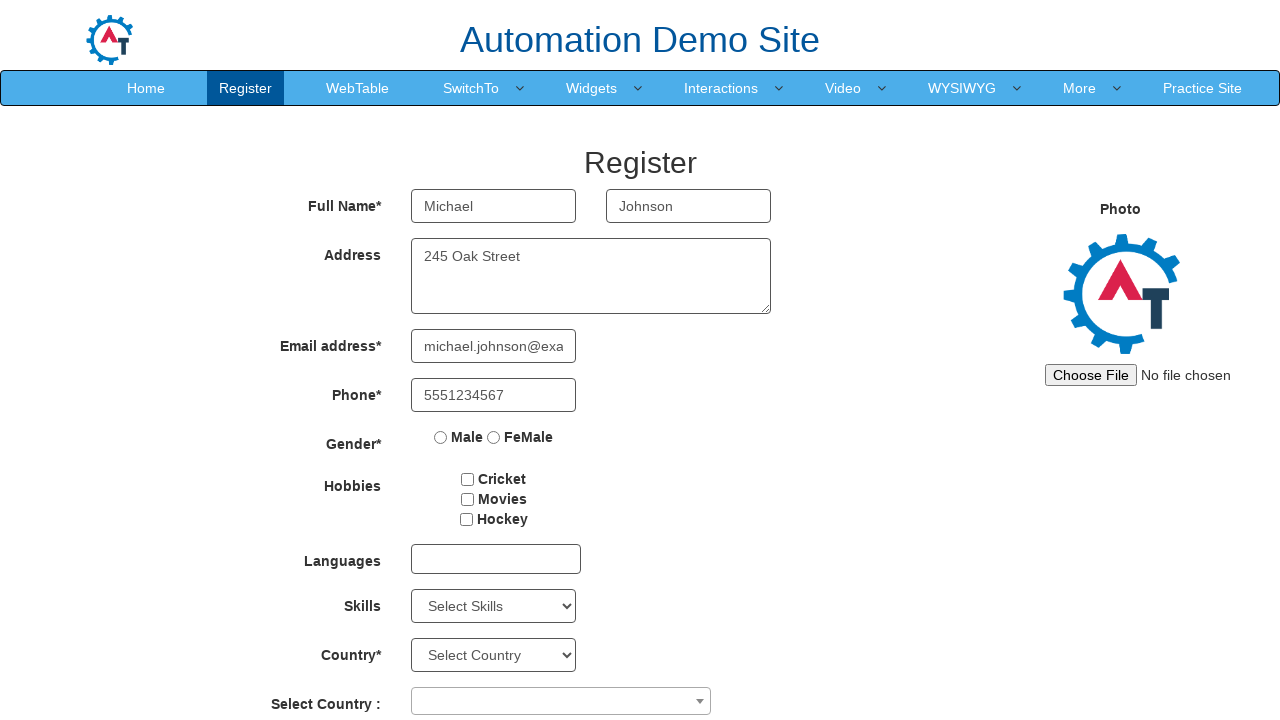